Tests drag and drop functionality by dragging one element to another using mouse actions and the dragTo method.

Starting URL: https://the-internet.herokuapp.com/drag_and_drop

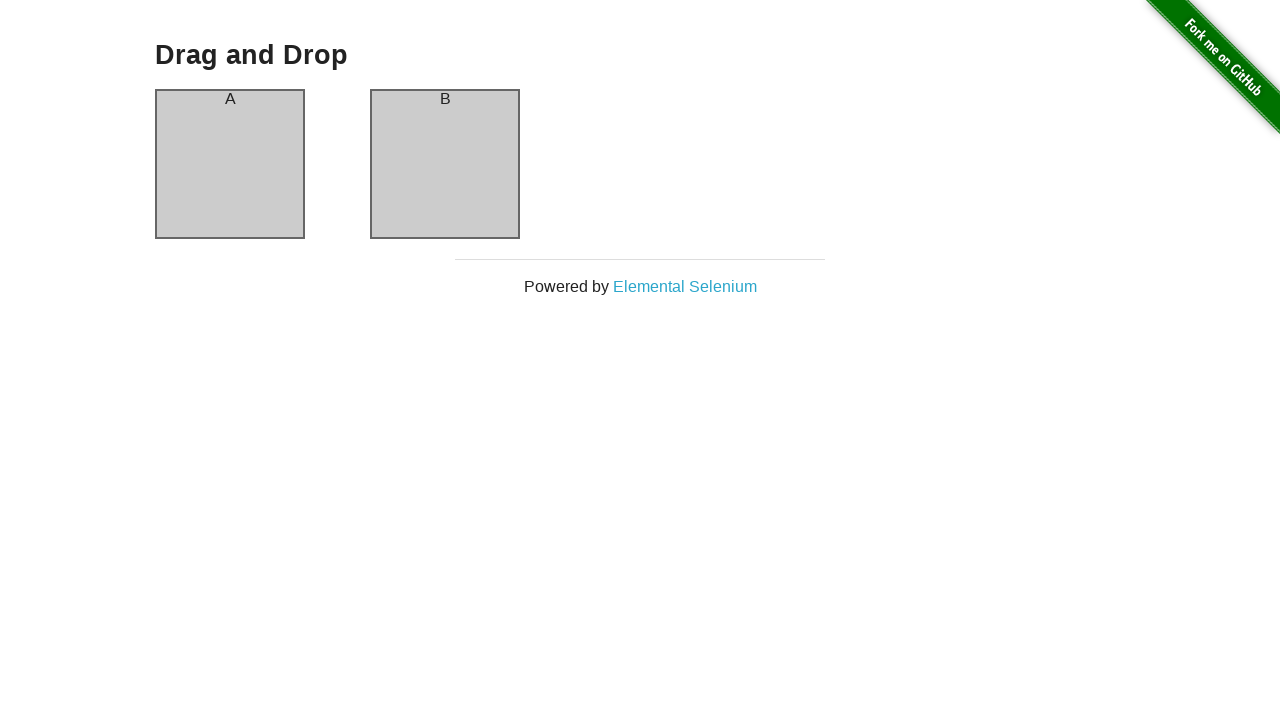

Located column A element
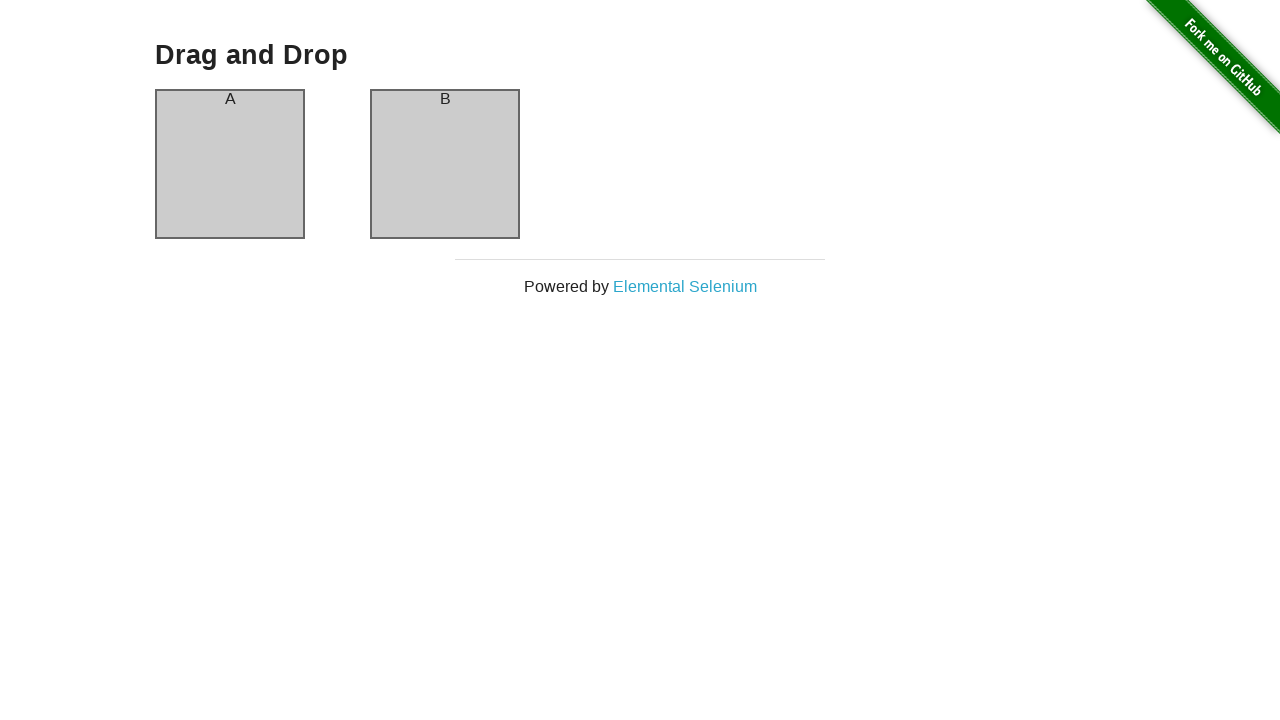

Located column B element
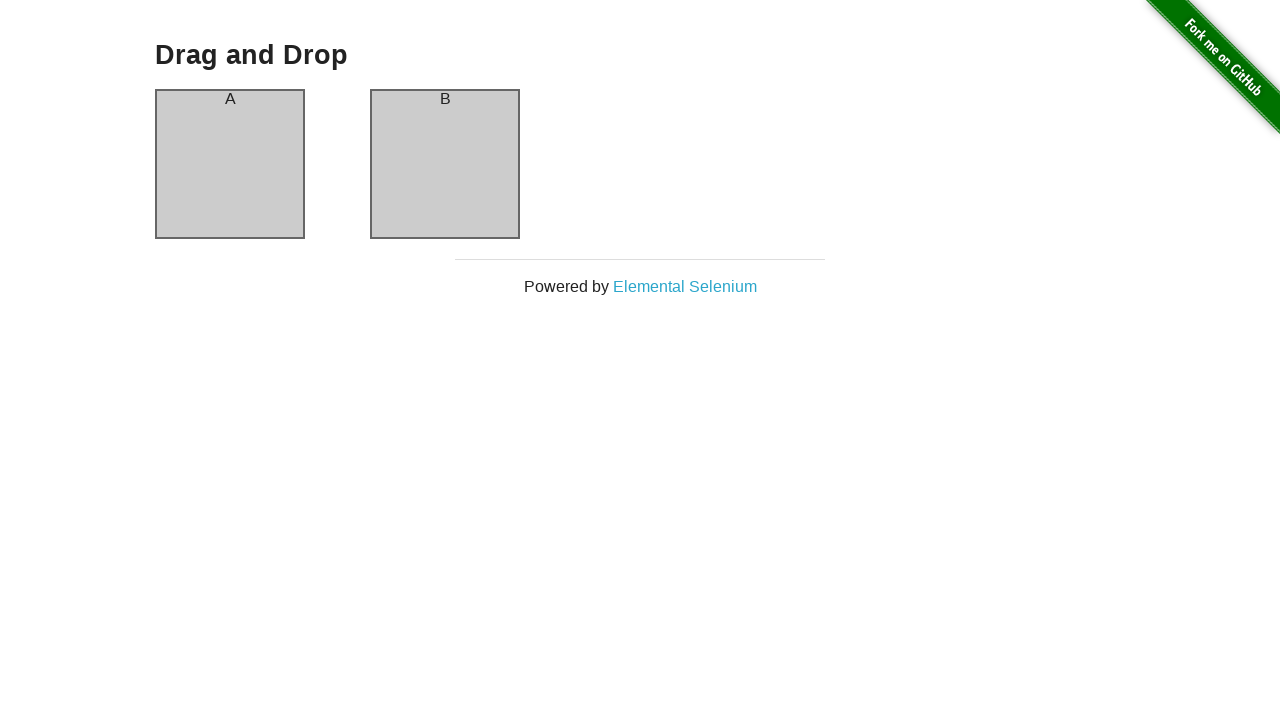

Hovered over column A at (230, 164) on [id="column-a"]
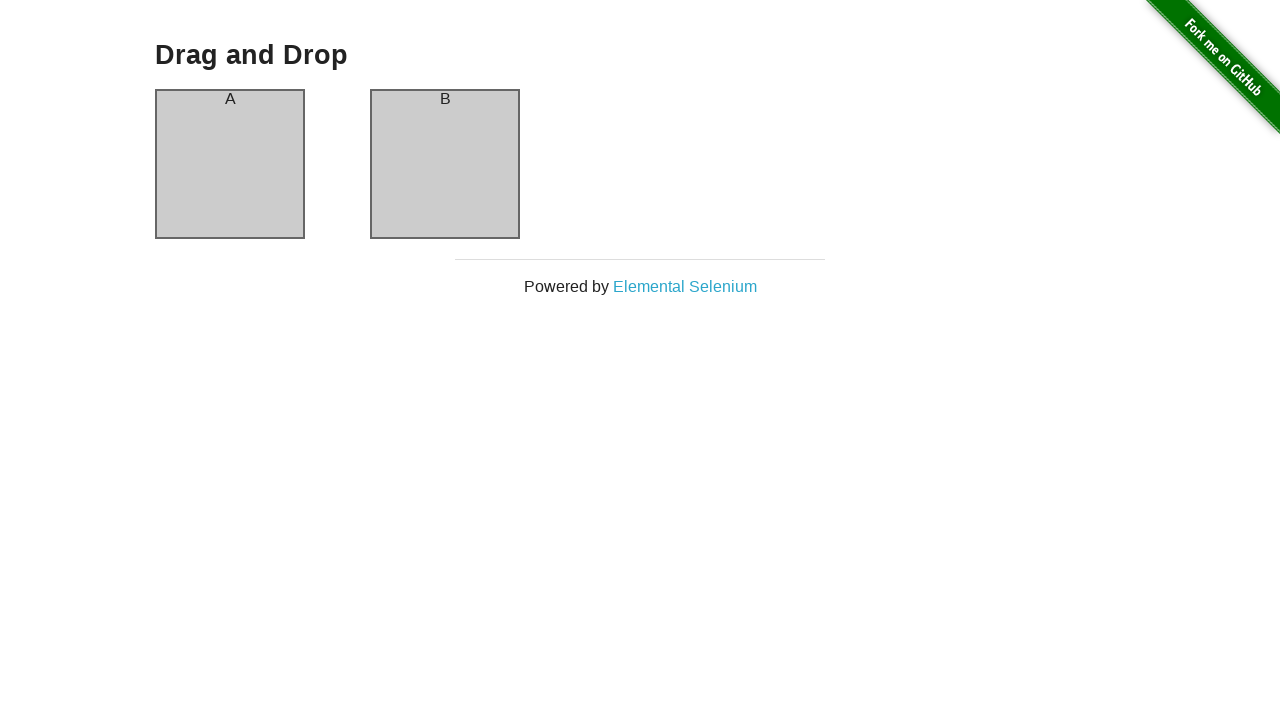

Pressed mouse button down on column A at (230, 164)
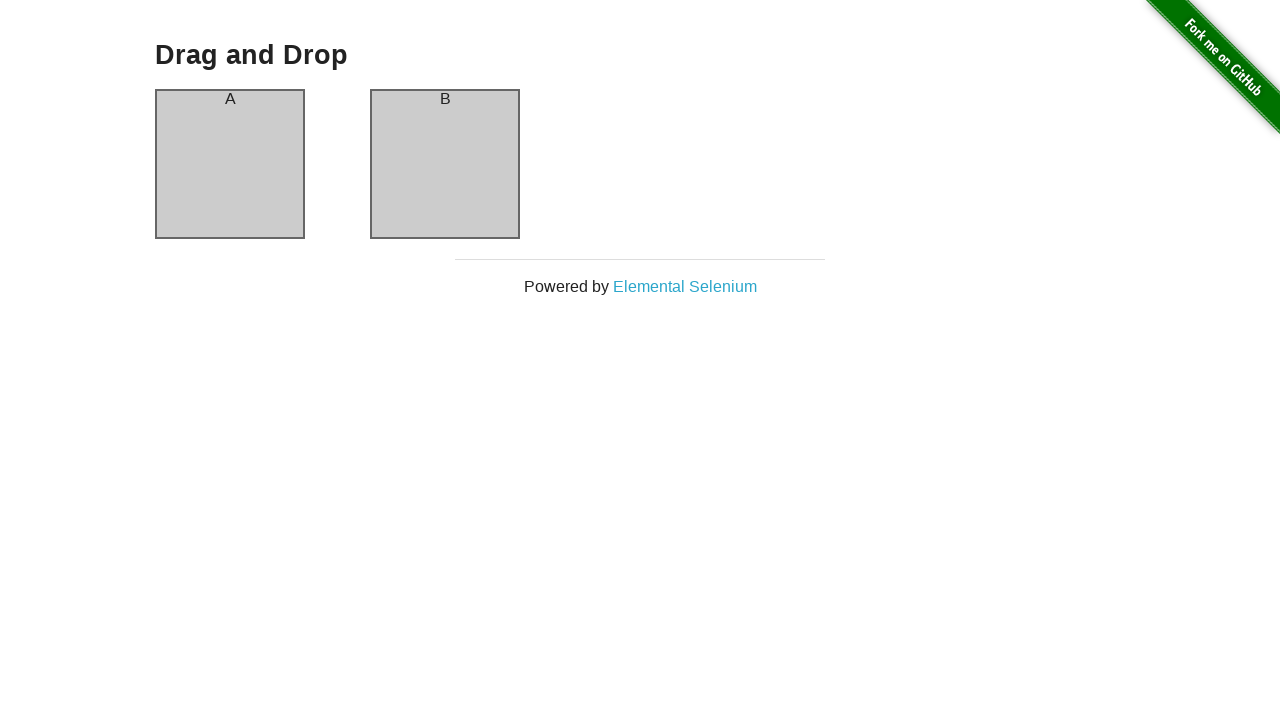

Hovered over column B at (445, 164) on [id="column-b"]
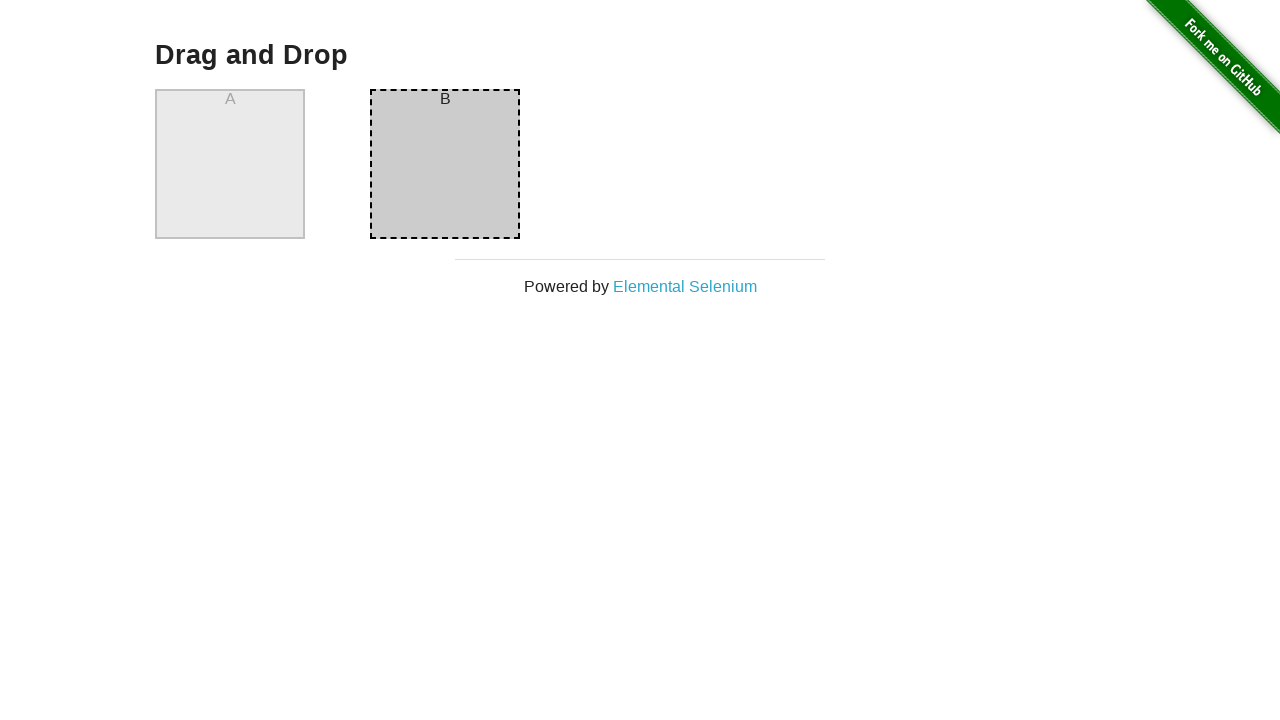

Released mouse button to complete drag from column A to column B at (445, 164)
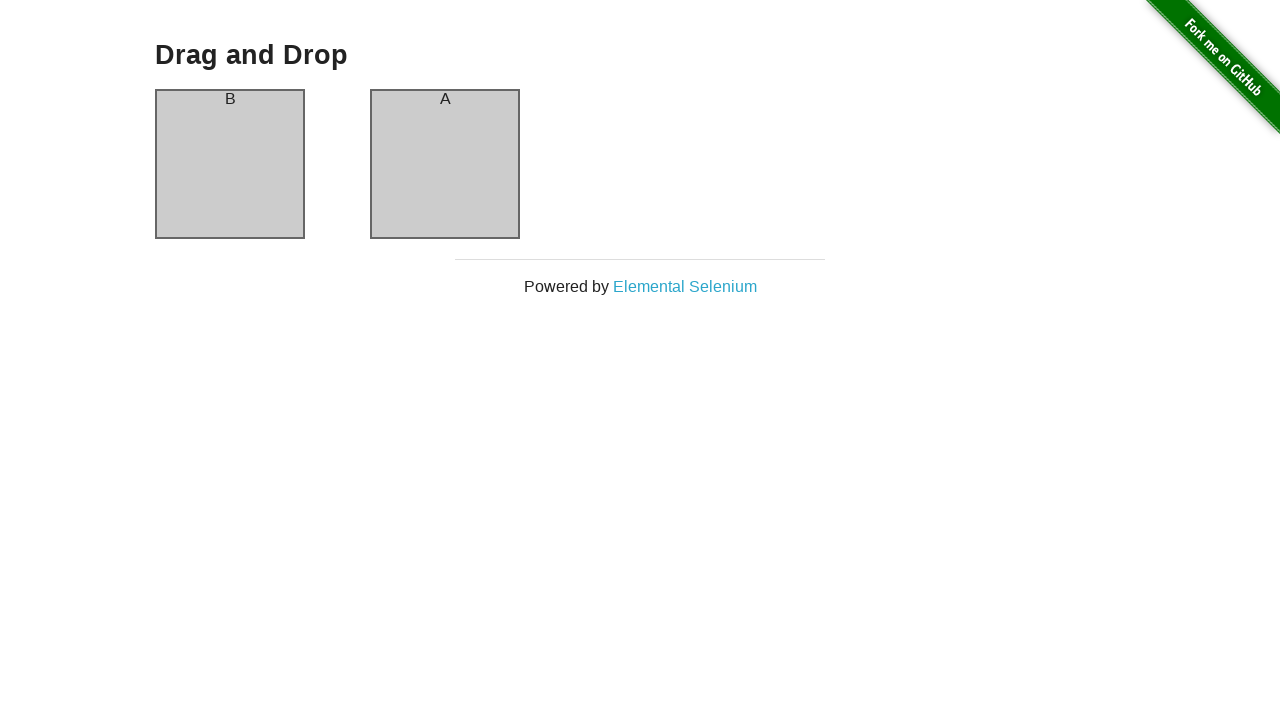

Dragged column B back to column A using dragTo method at (230, 164)
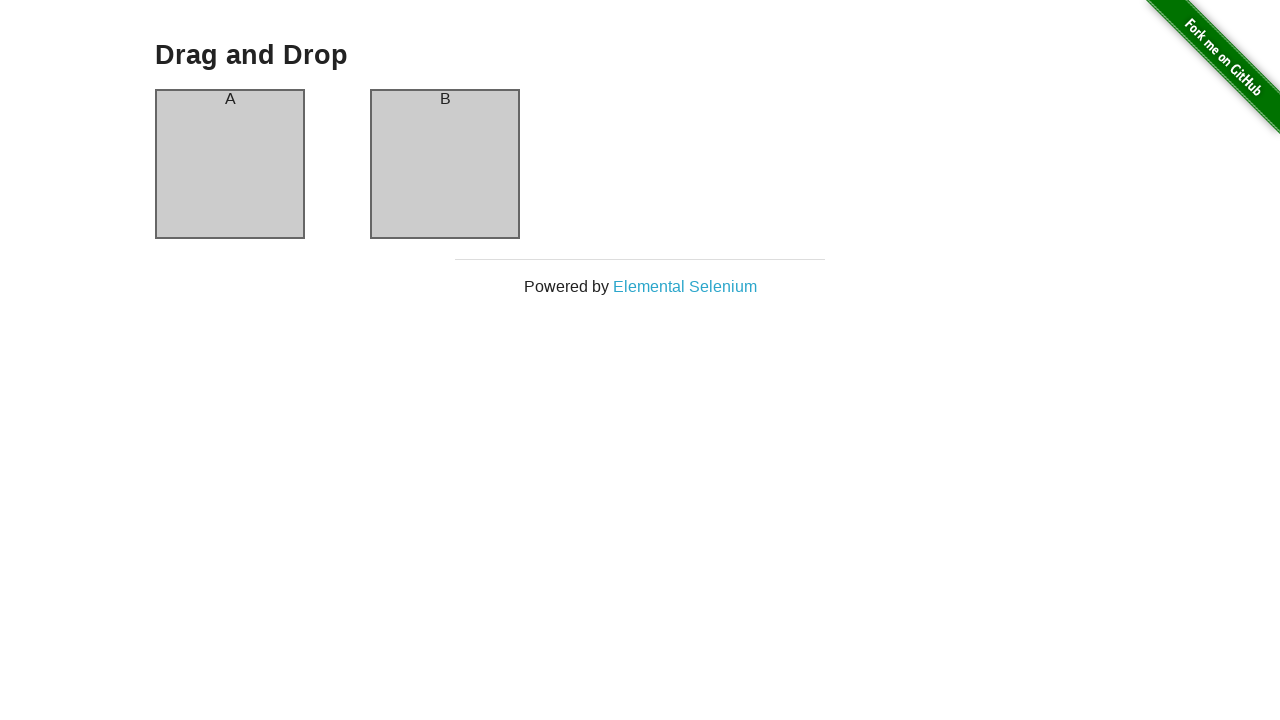

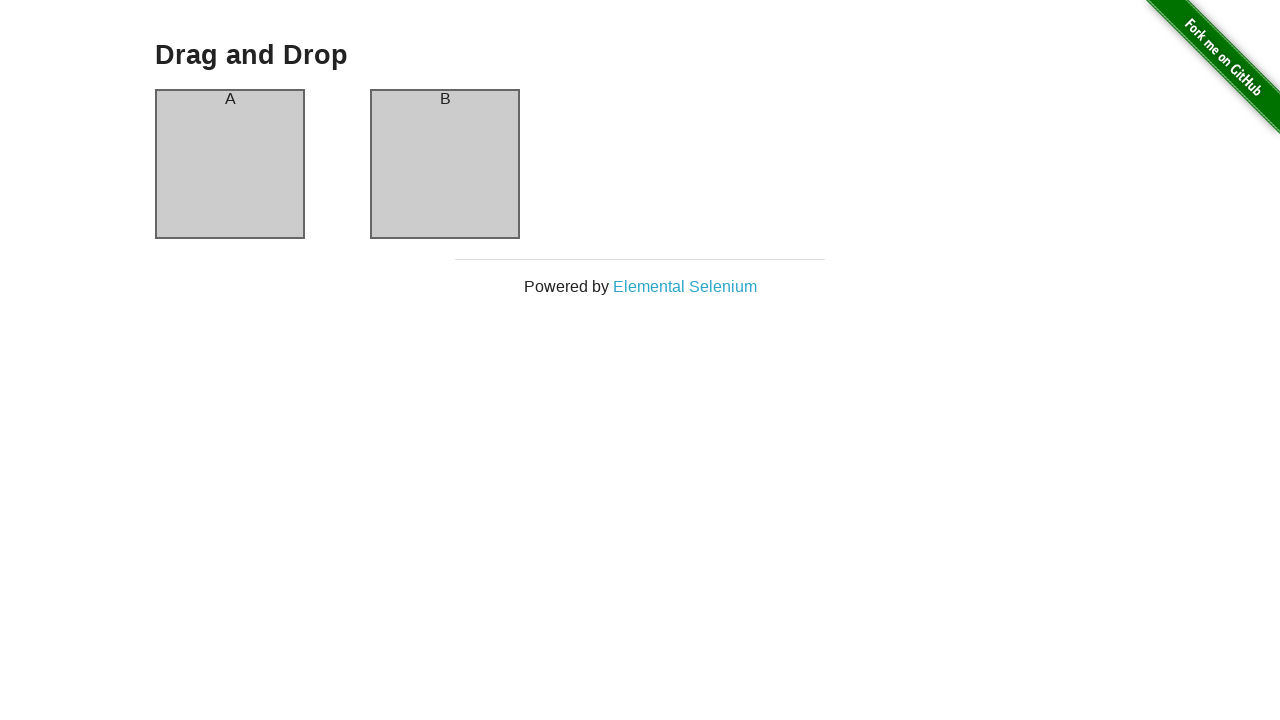